Tests drag and drop using click-and-hold approach by holding the source element and moving it to the target element within an iframe

Starting URL: https://jqueryui.com/droppable/

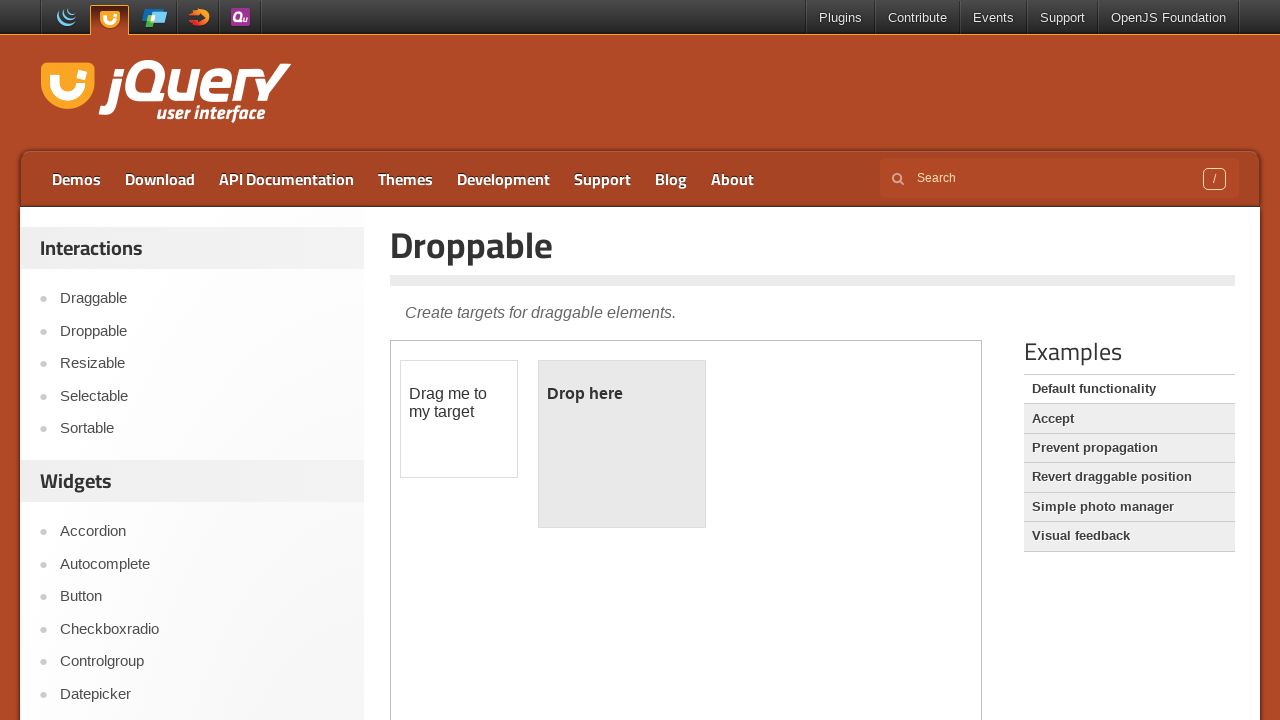

Navigated to jQuery UI droppable demo page
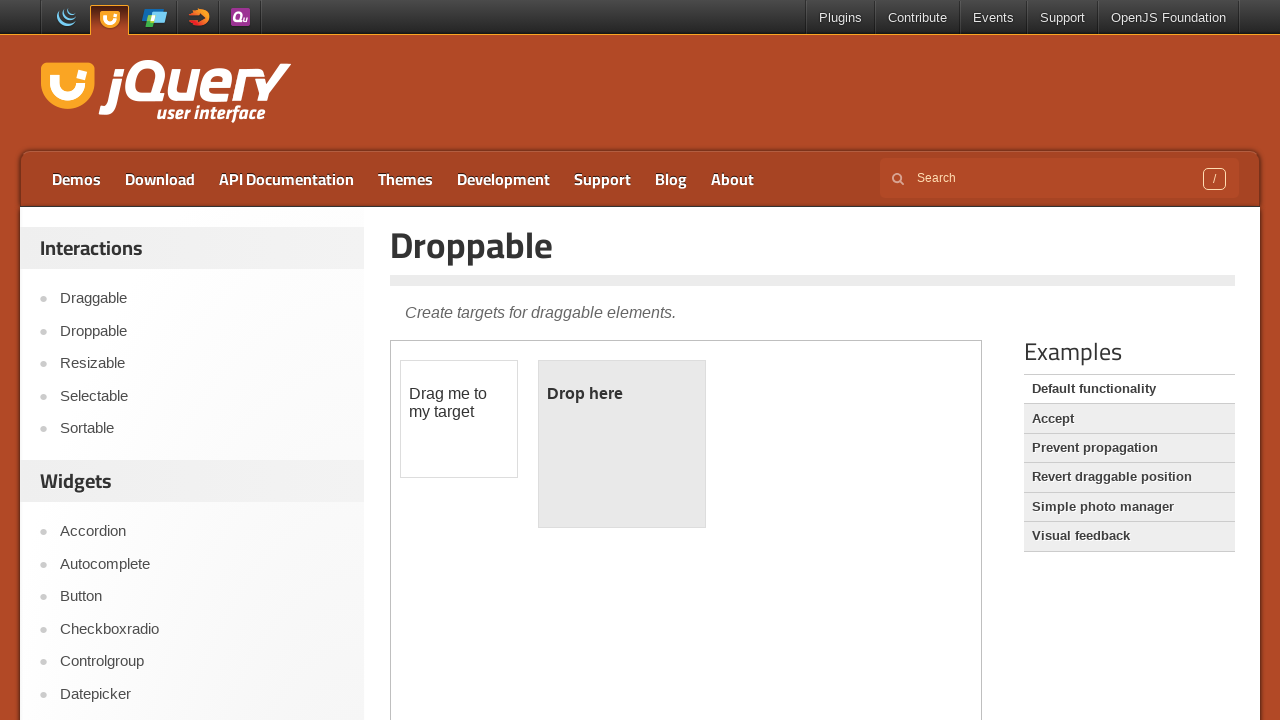

Located iframe with draggable elements
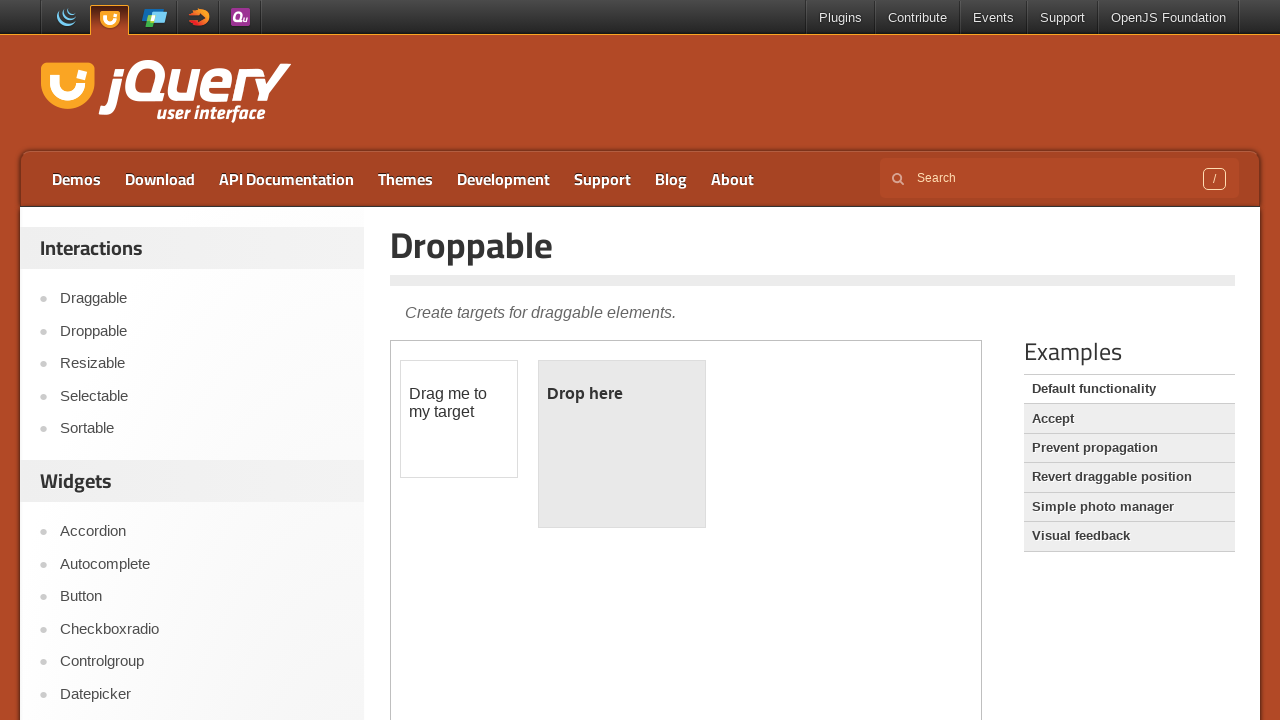

Located source draggable element
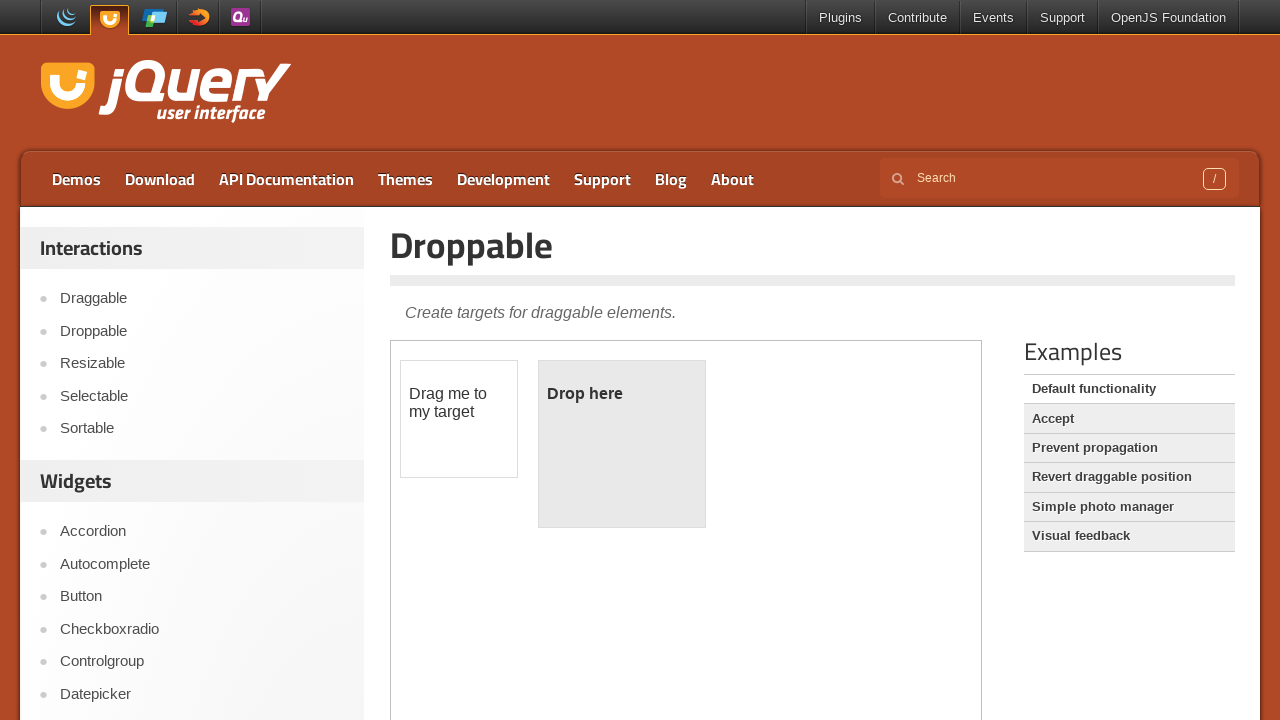

Located target droppable element
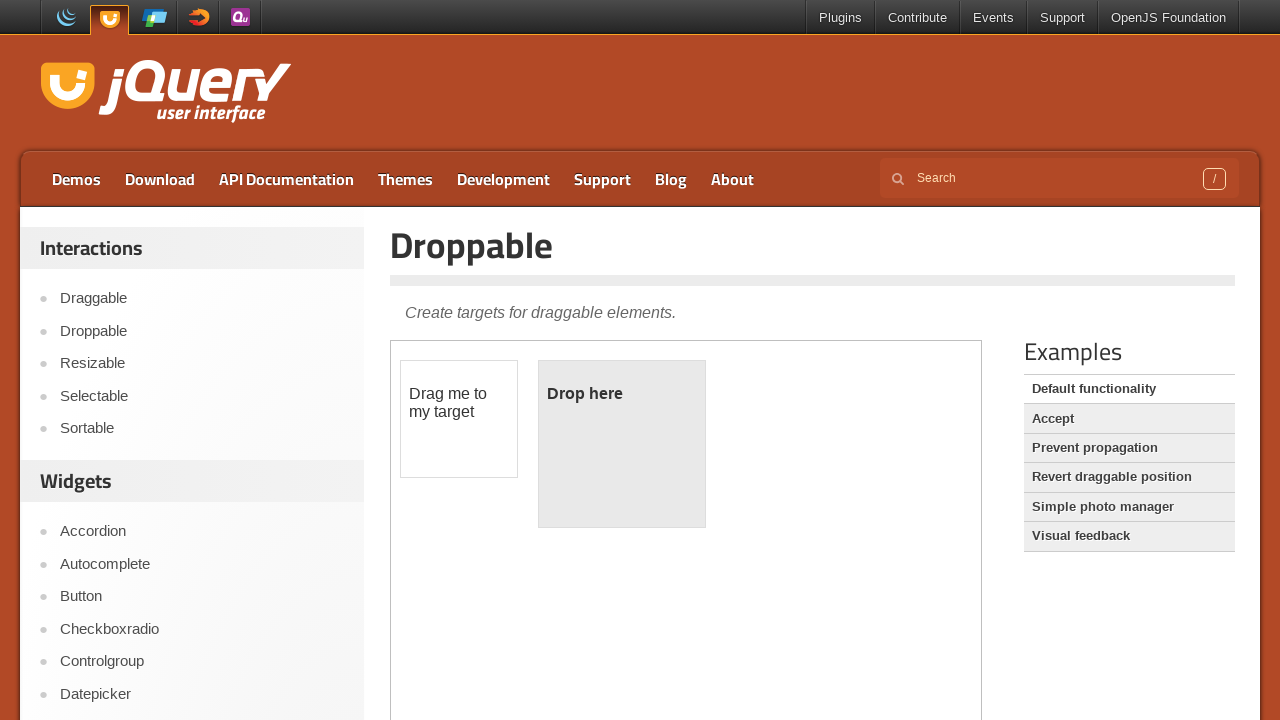

Performed drag and drop of source element to target element using click-and-hold approach at (622, 444)
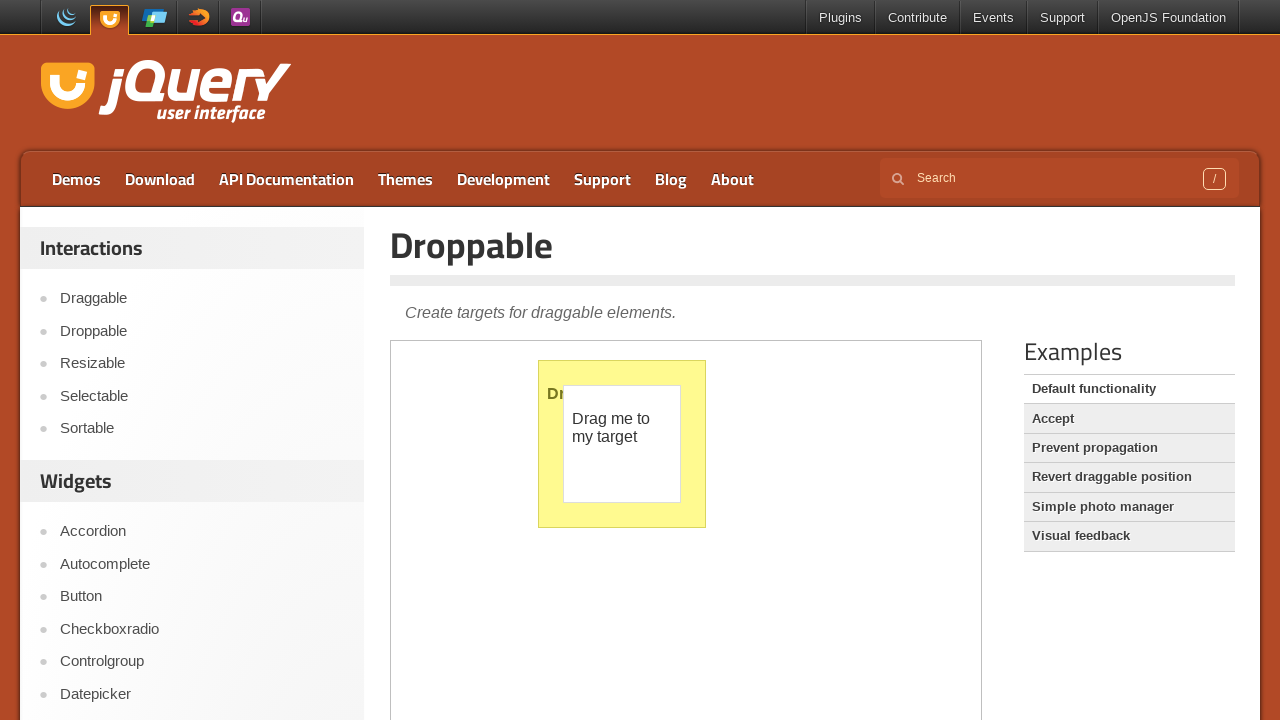

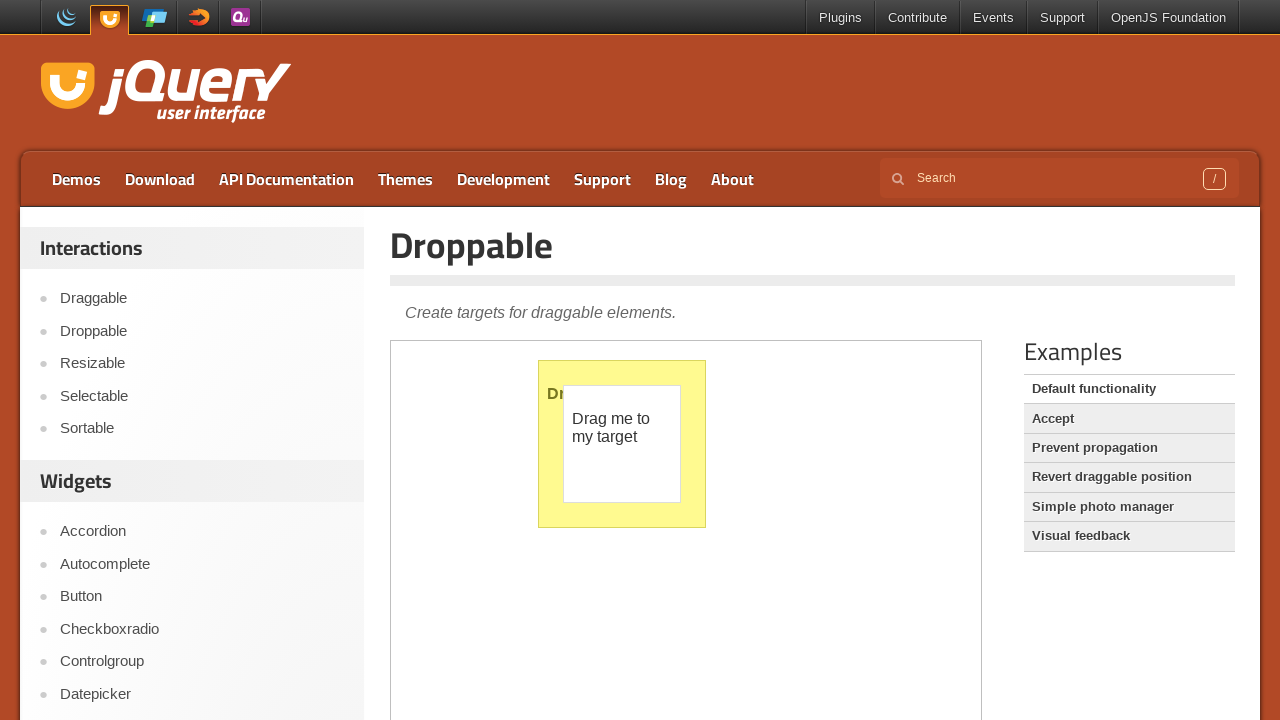